Navigates through Red Blossom Tea Company's tea collection pages (oolong, white, black, pu-erh, green), waits for products to load, and navigates through pagination to subsequent pages.

Starting URL: https://redblossomtea.com/collections/oolong

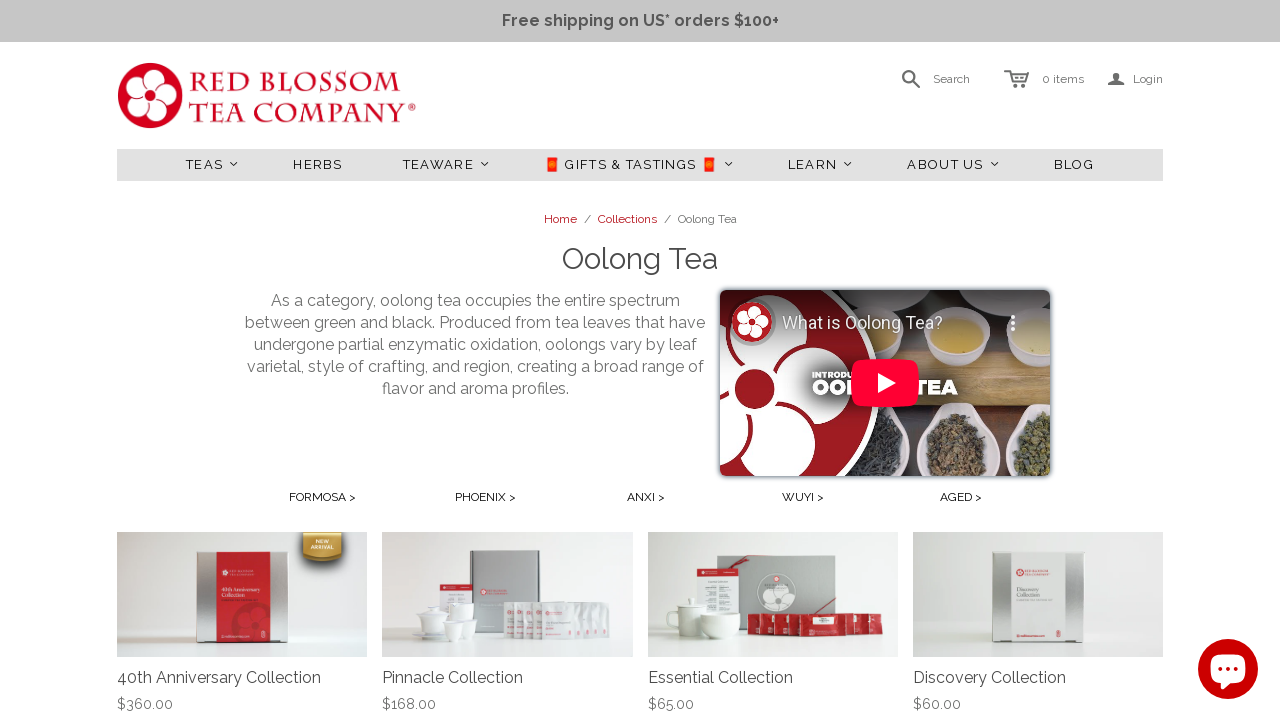

Products loaded on oolong tea collection page
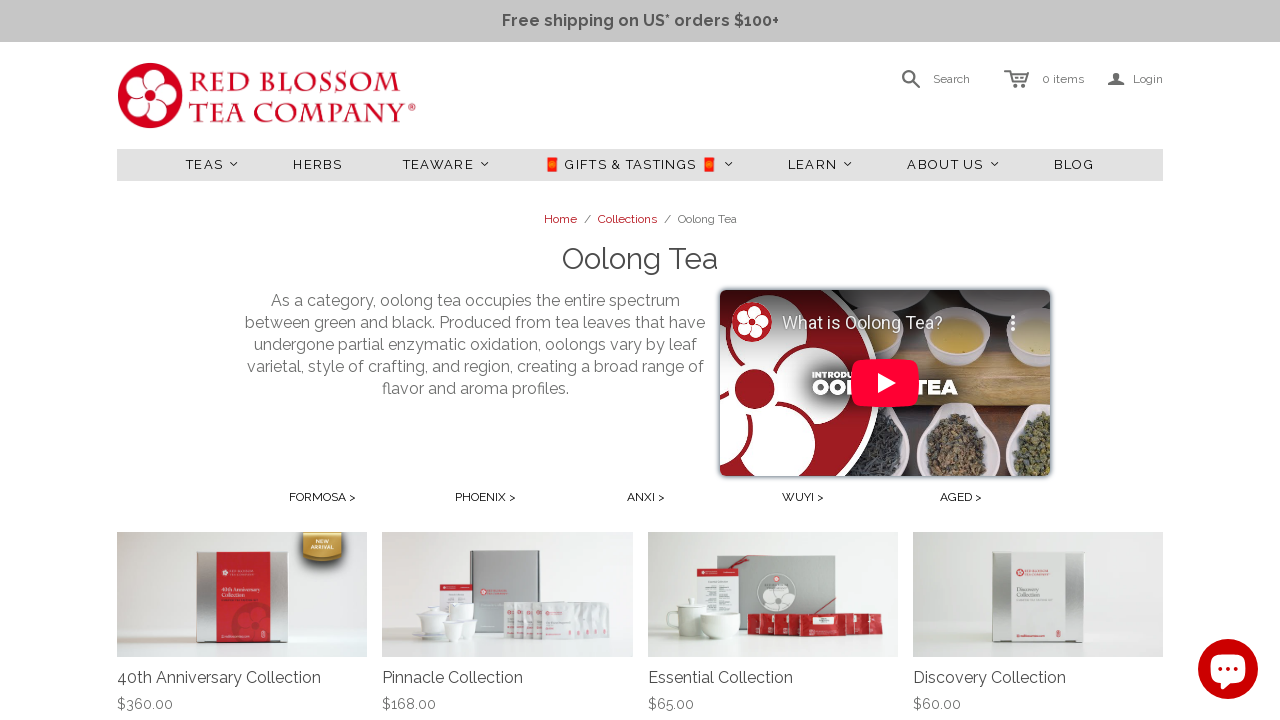

Checked for next page link in pagination
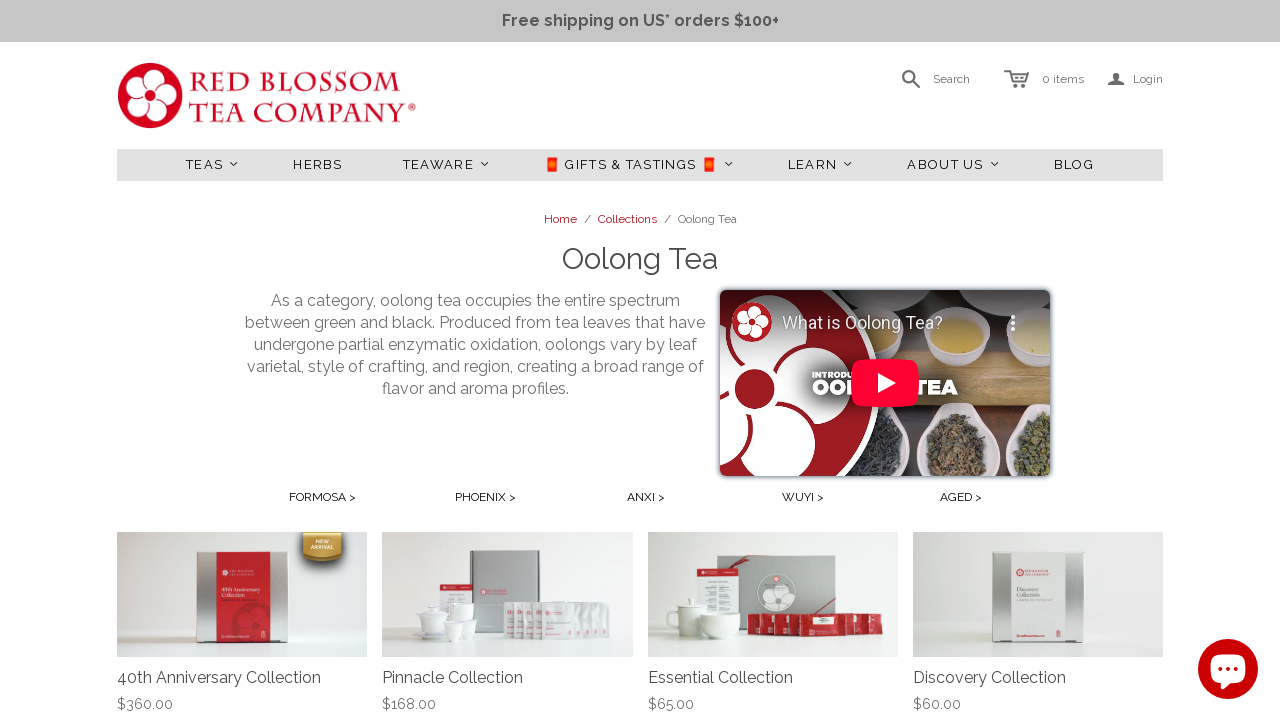

Clicked next page link in pagination
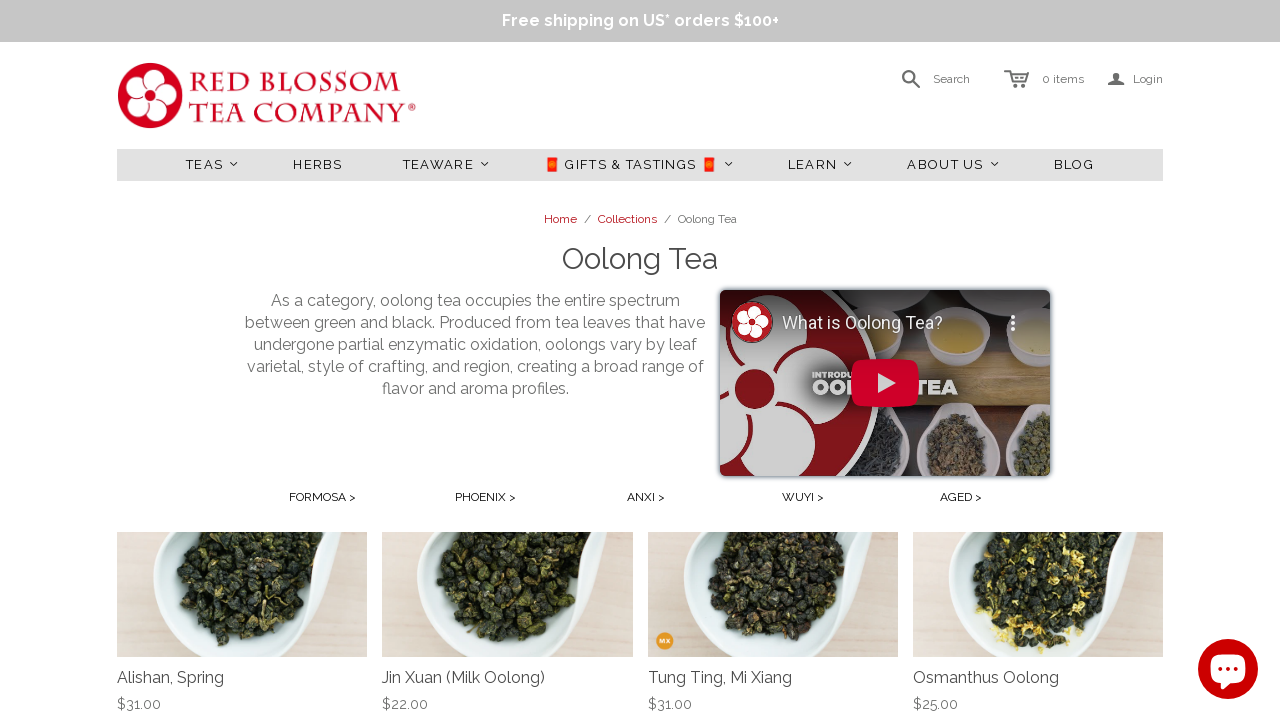

Products loaded on next oolong page
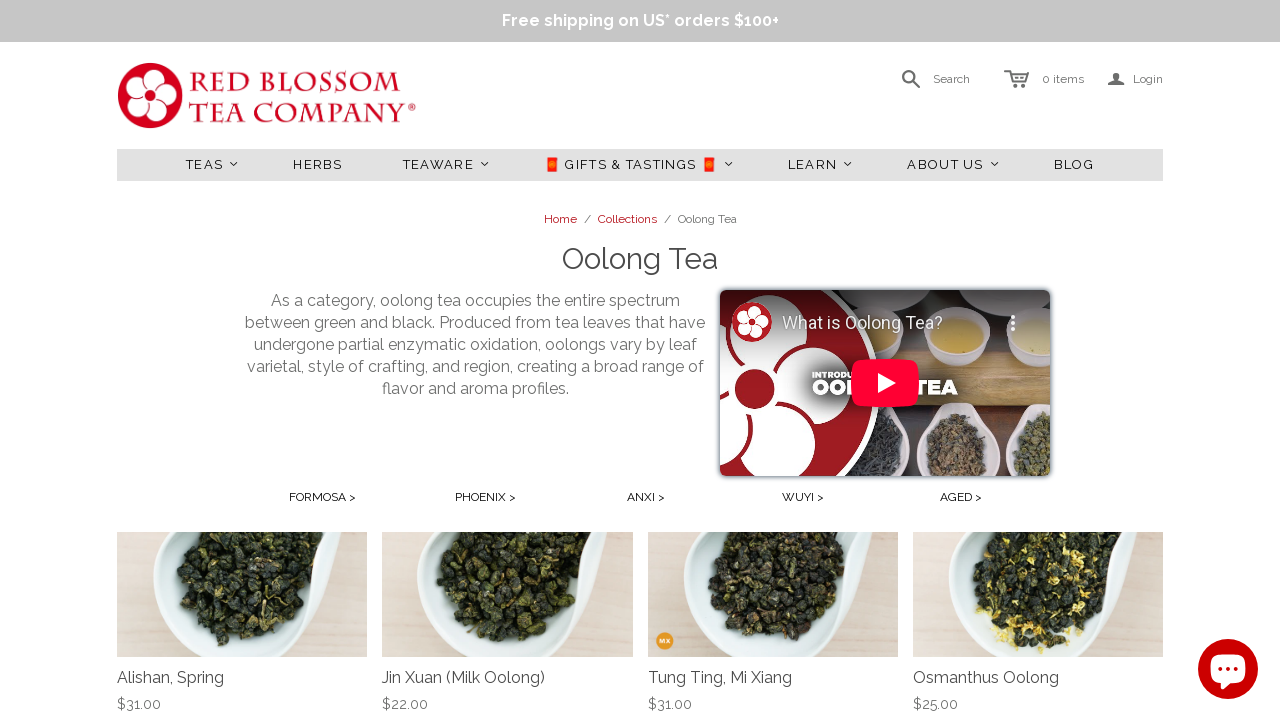

Navigated to white tea collection
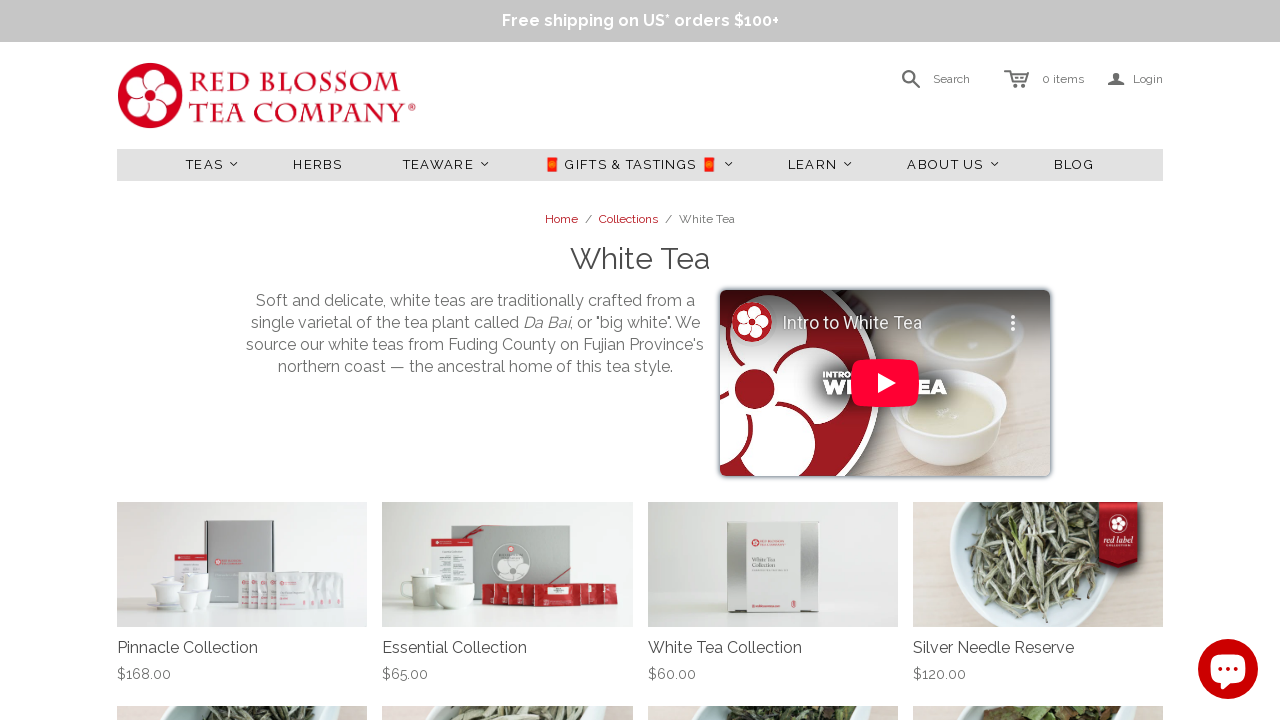

Products loaded on white tea collection page
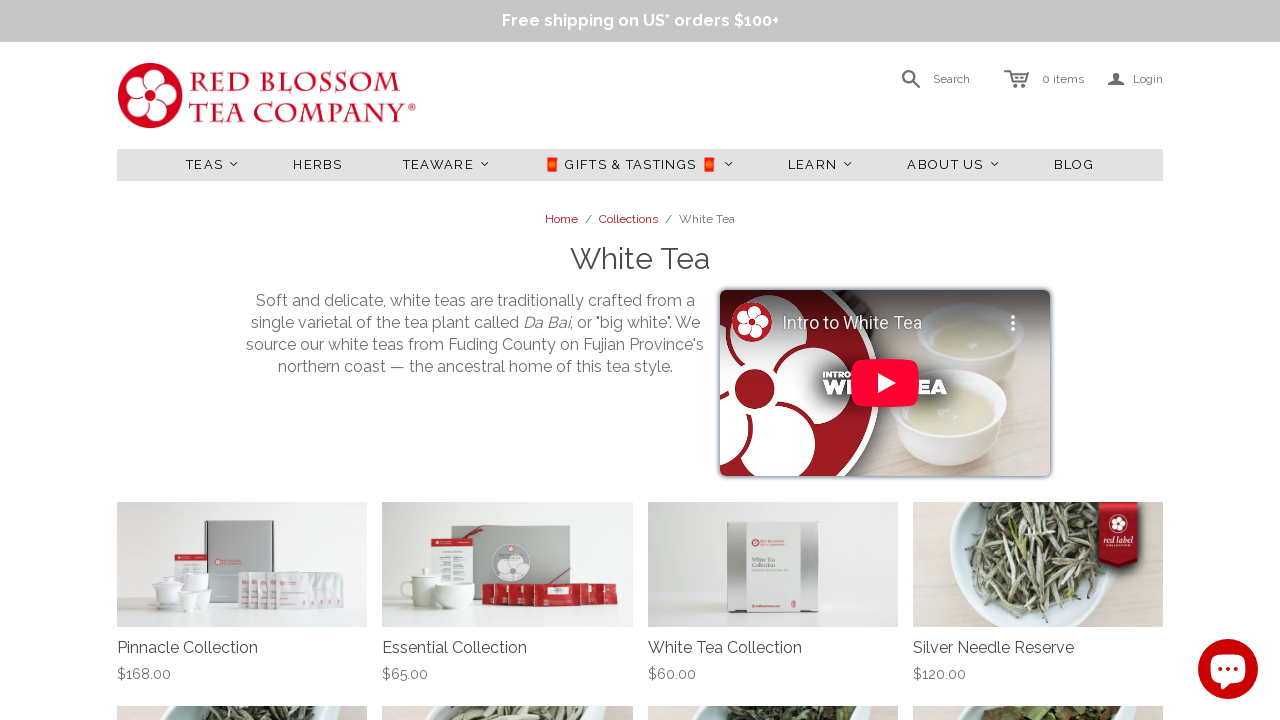

Navigated to black tea collection
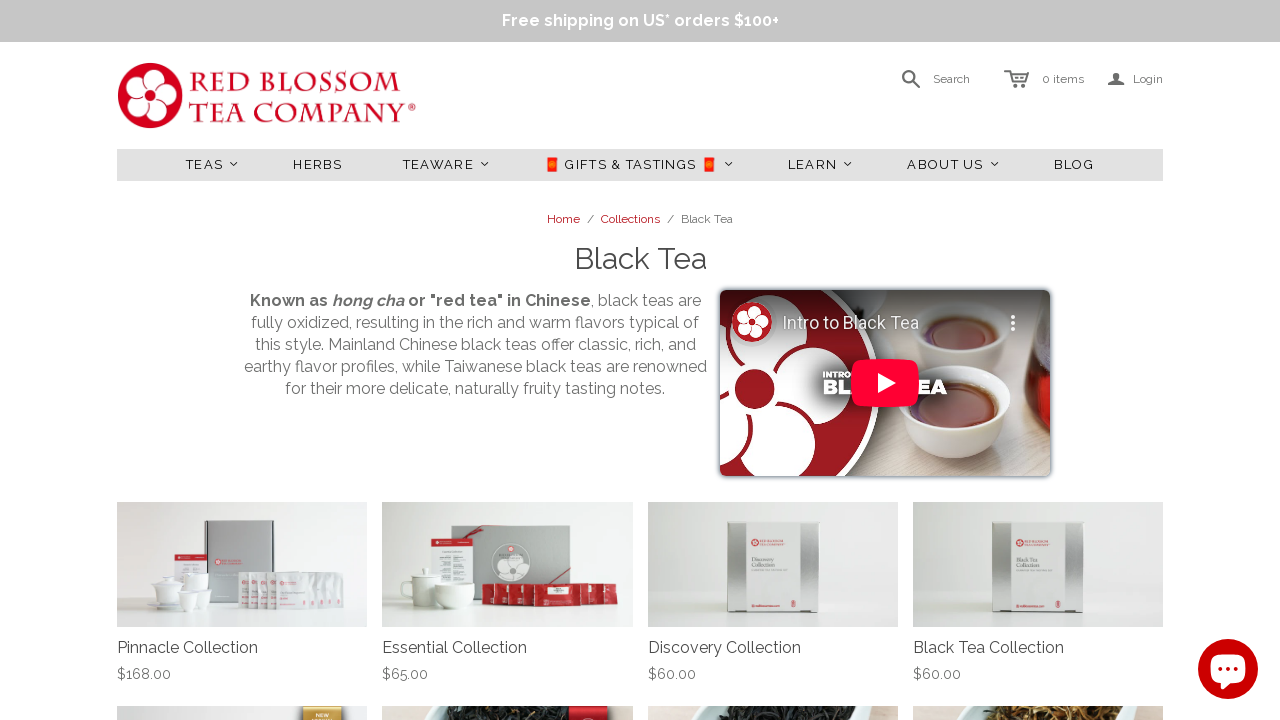

Products loaded on black tea collection page
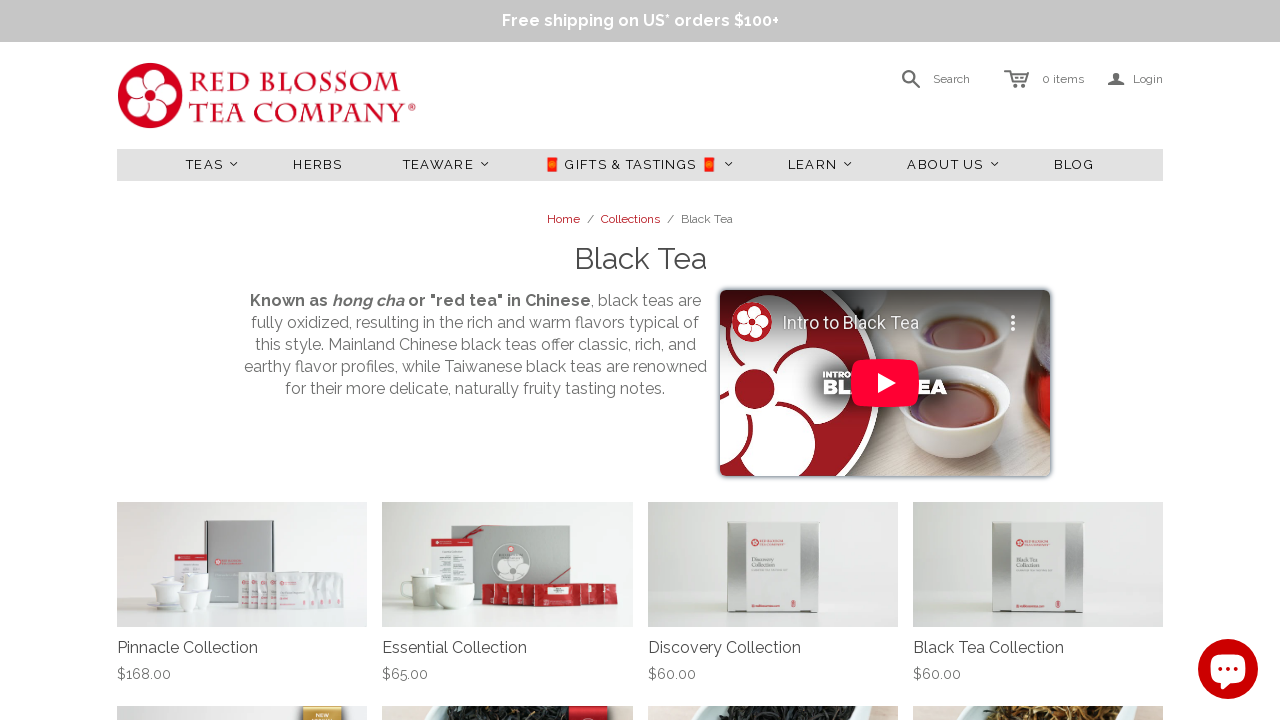

Navigated to pu-erh tea collection
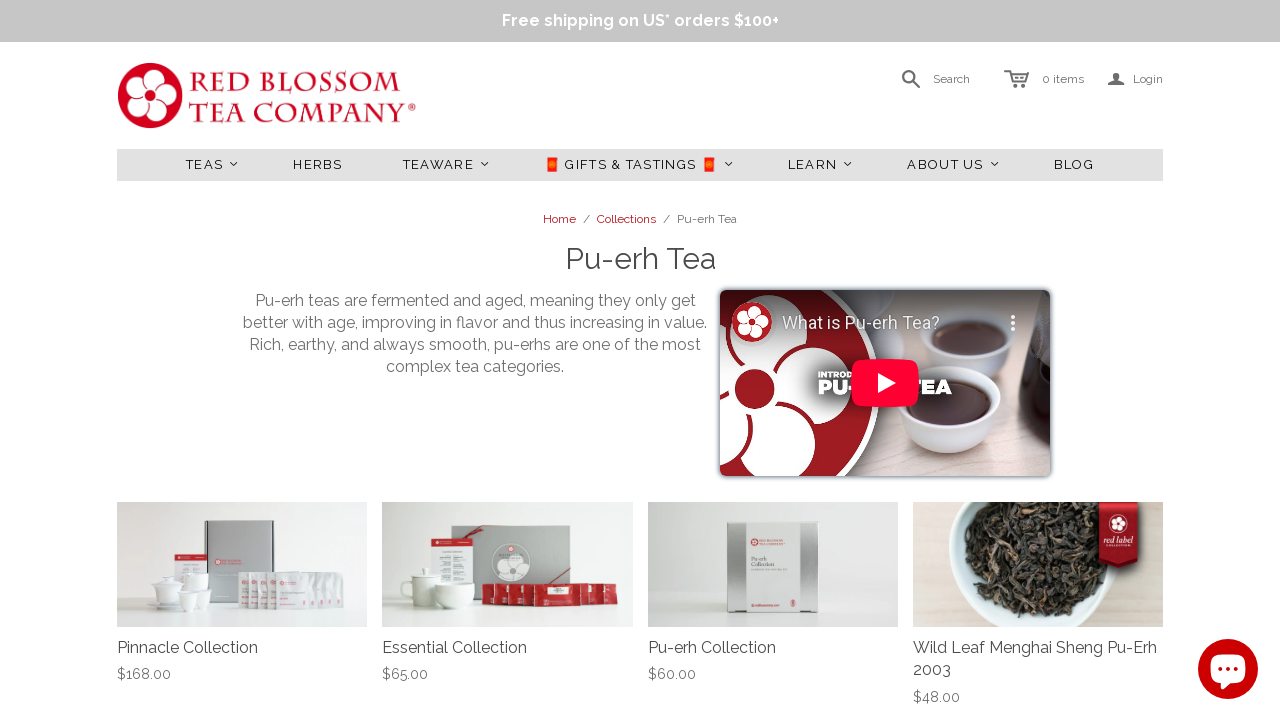

Products loaded on pu-erh tea collection page
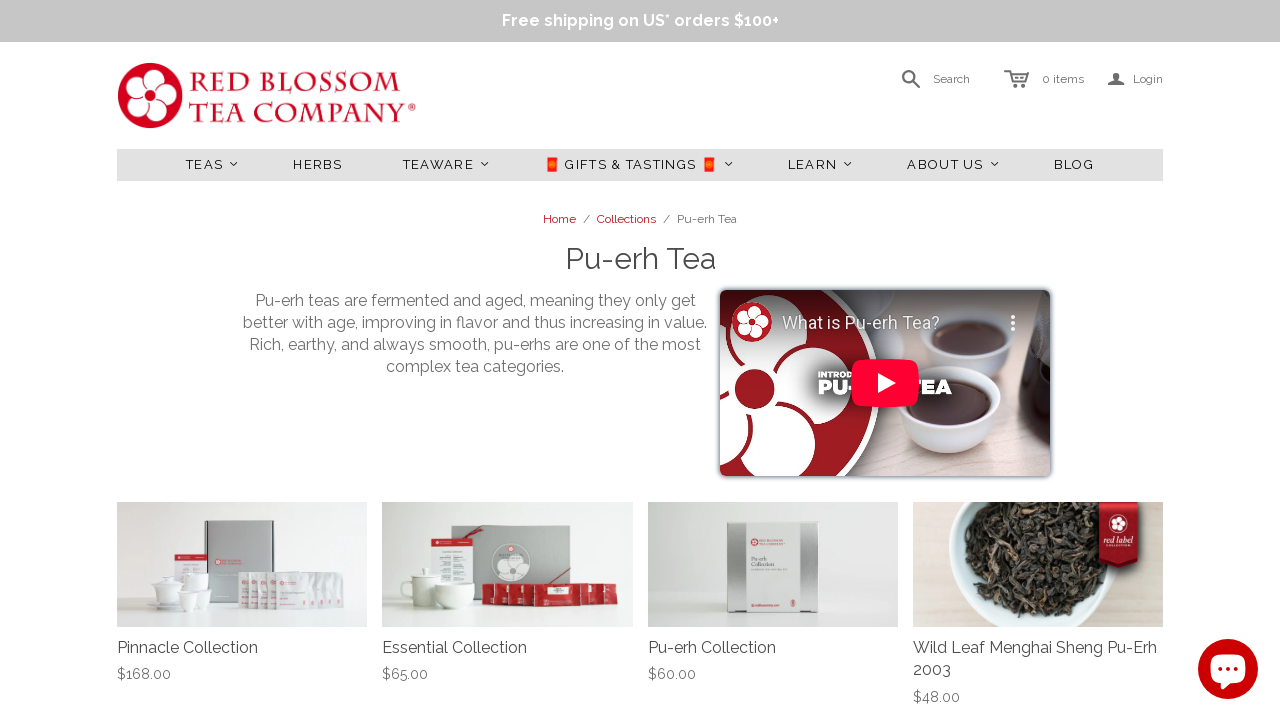

Navigated to green tea collection
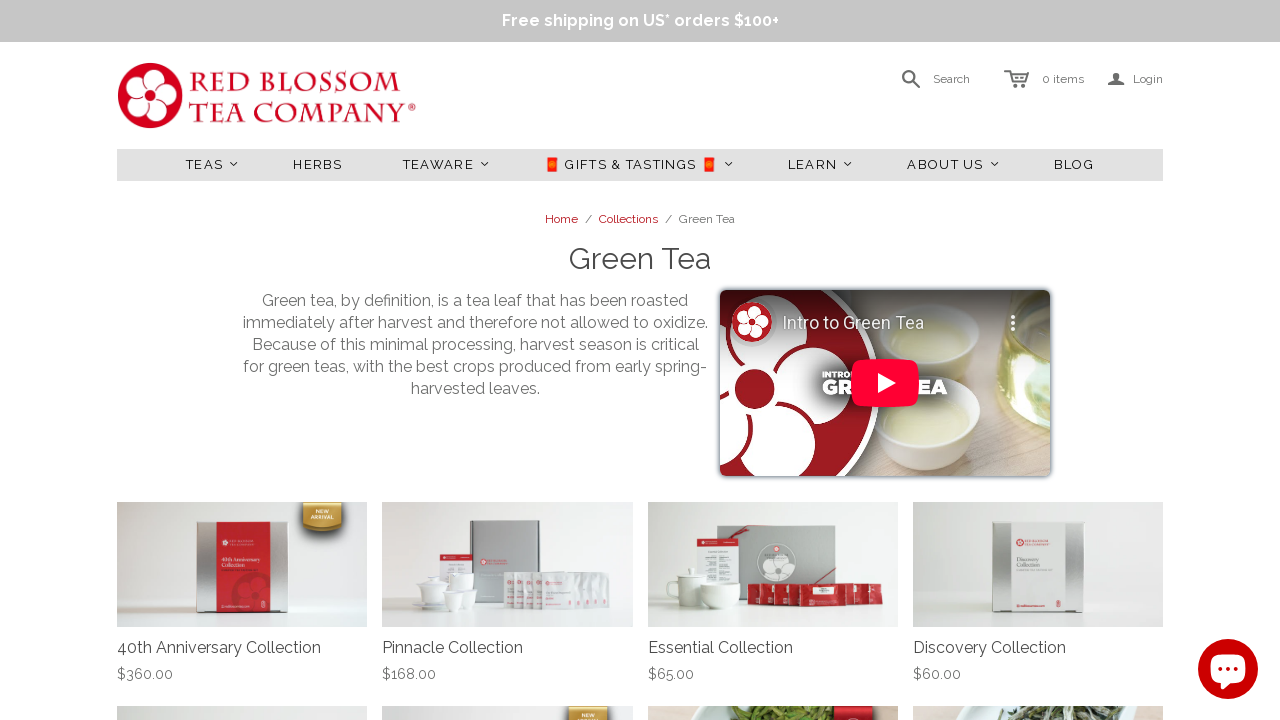

Products loaded on green tea collection page
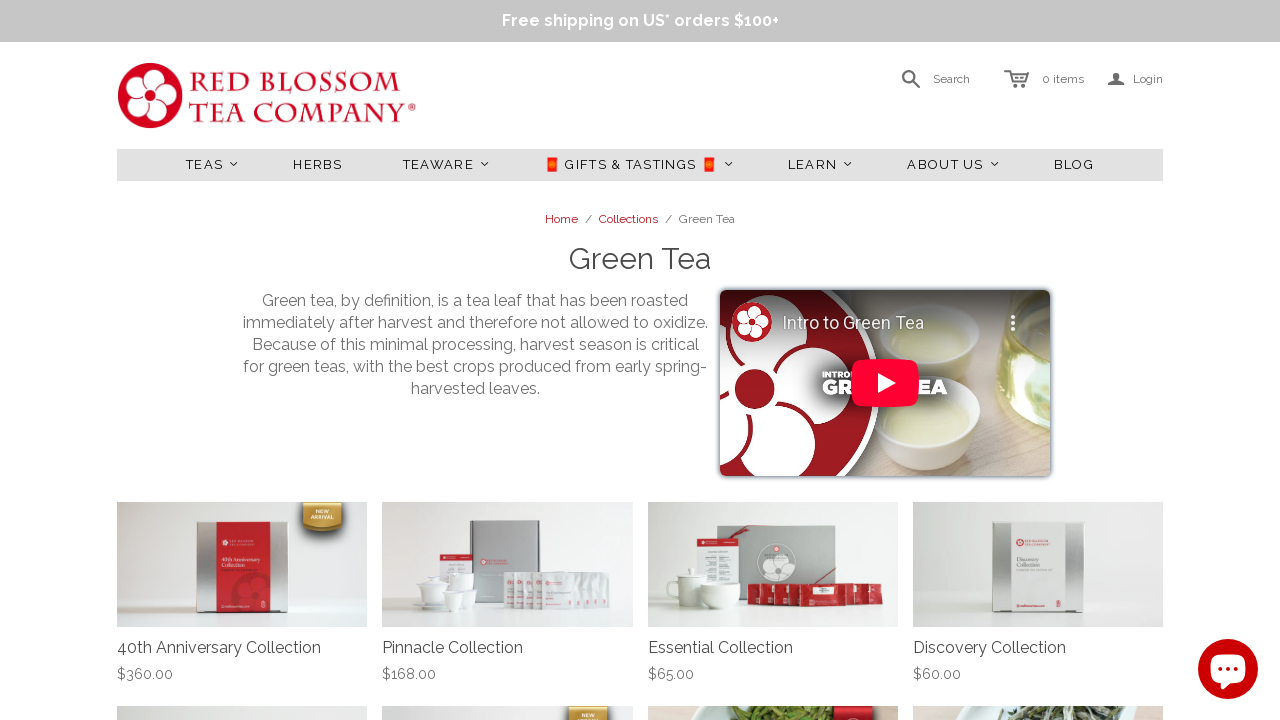

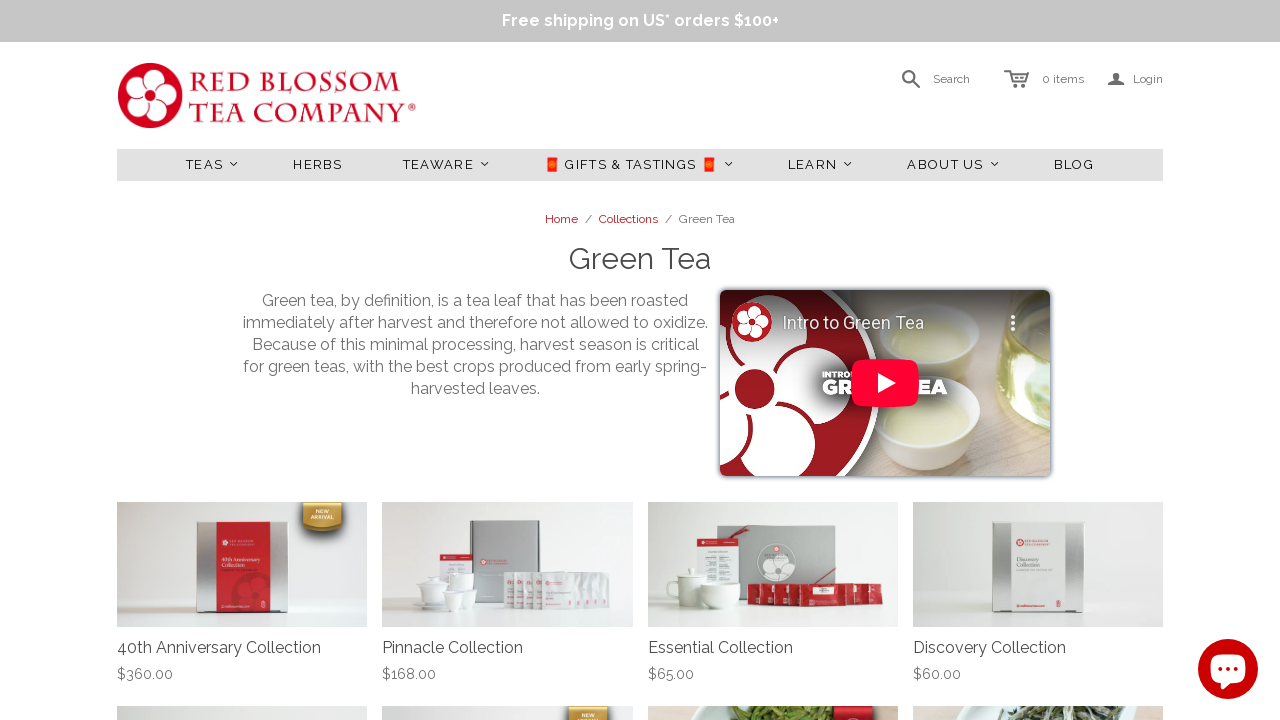